Tests adding a Sony Vaio i5 laptop to the shopping cart by opening the product in a new tab, clicking add to cart, accepting the alert, then navigating to the cart to verify the product was added.

Starting URL: https://www.demoblaze.com/index.html

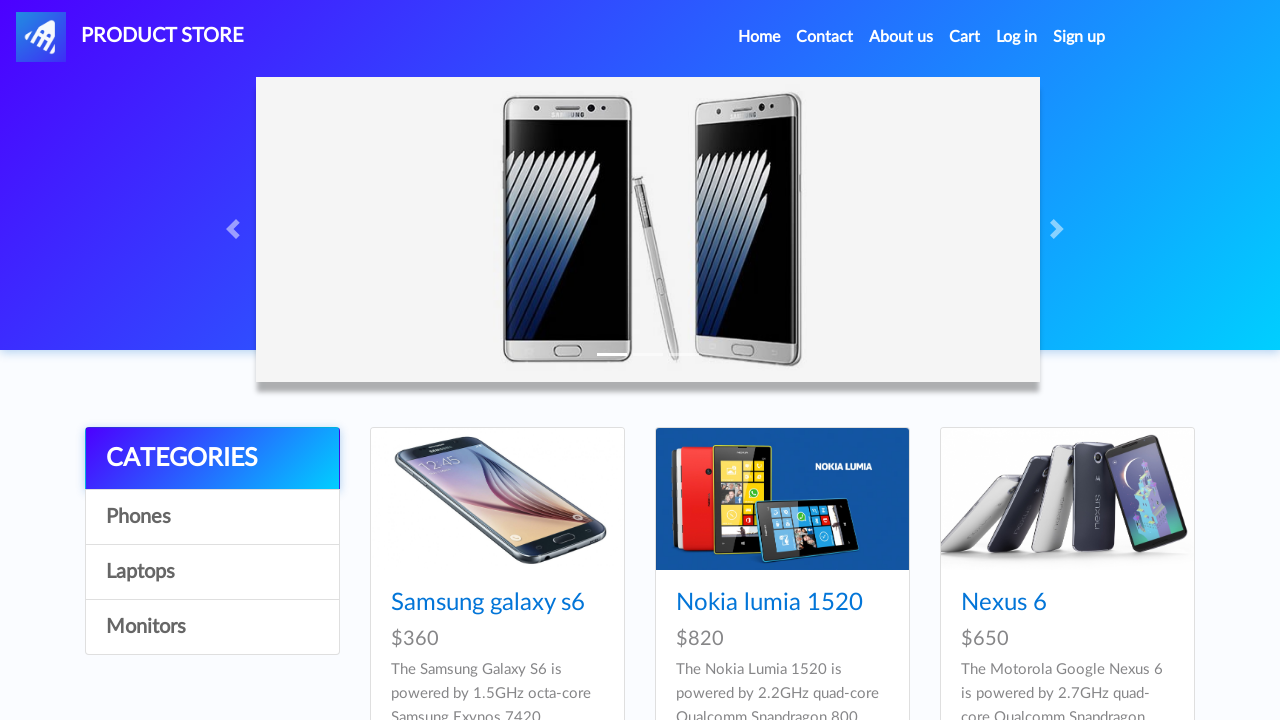

Scrolled down to view products
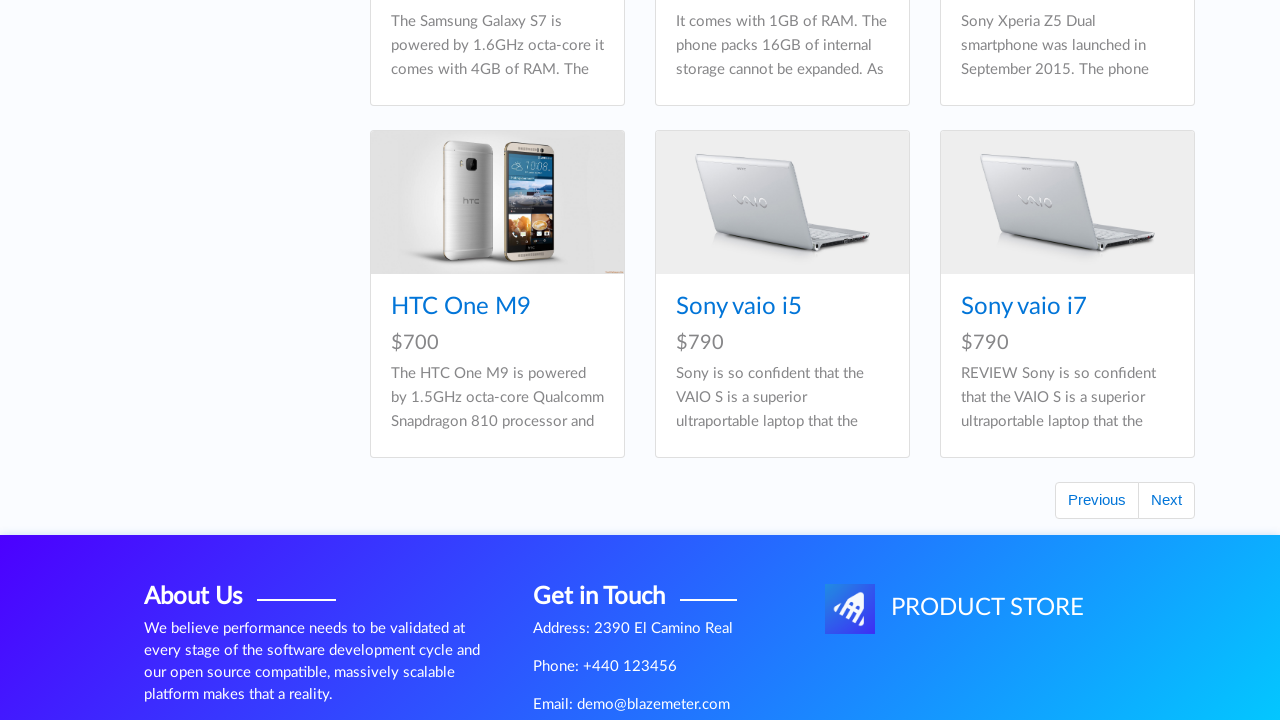

Opened Sony Vaio i5 product link in new tab using Ctrl+Click at (739, 307) on xpath=//*[@id="tbodyid"]/div[8]/div/div/h4/a
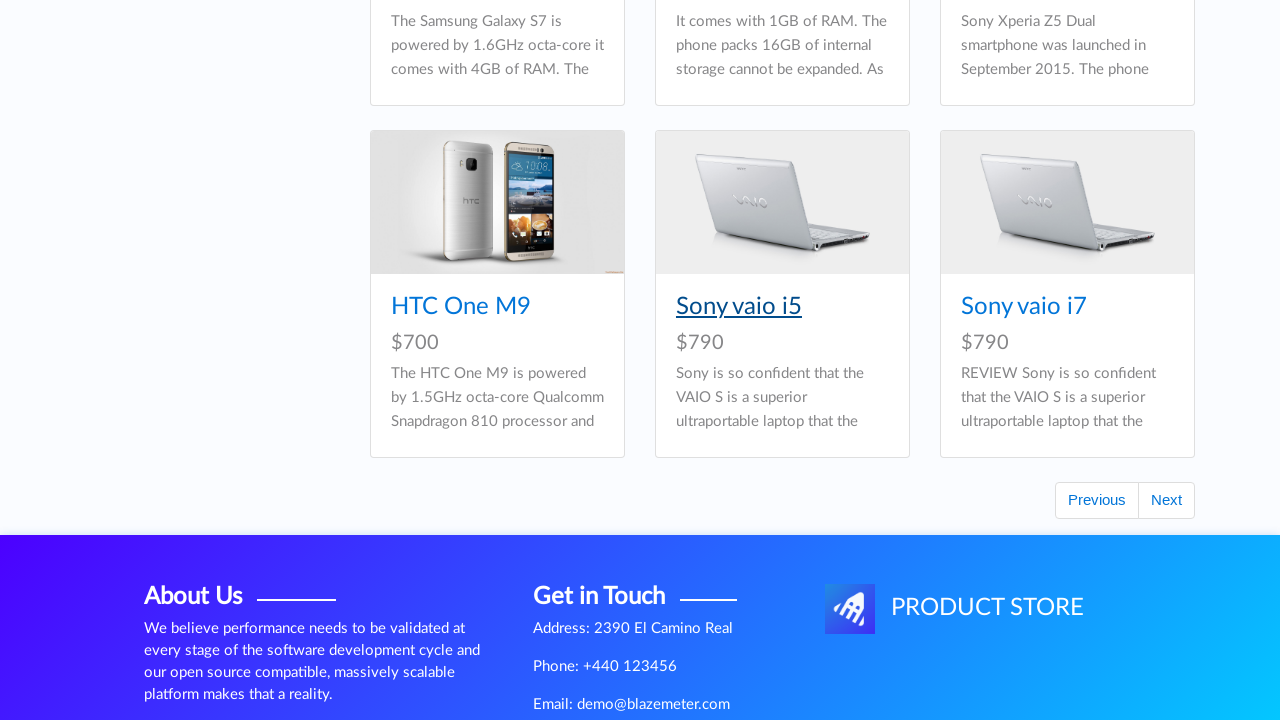

Switched to new product tab
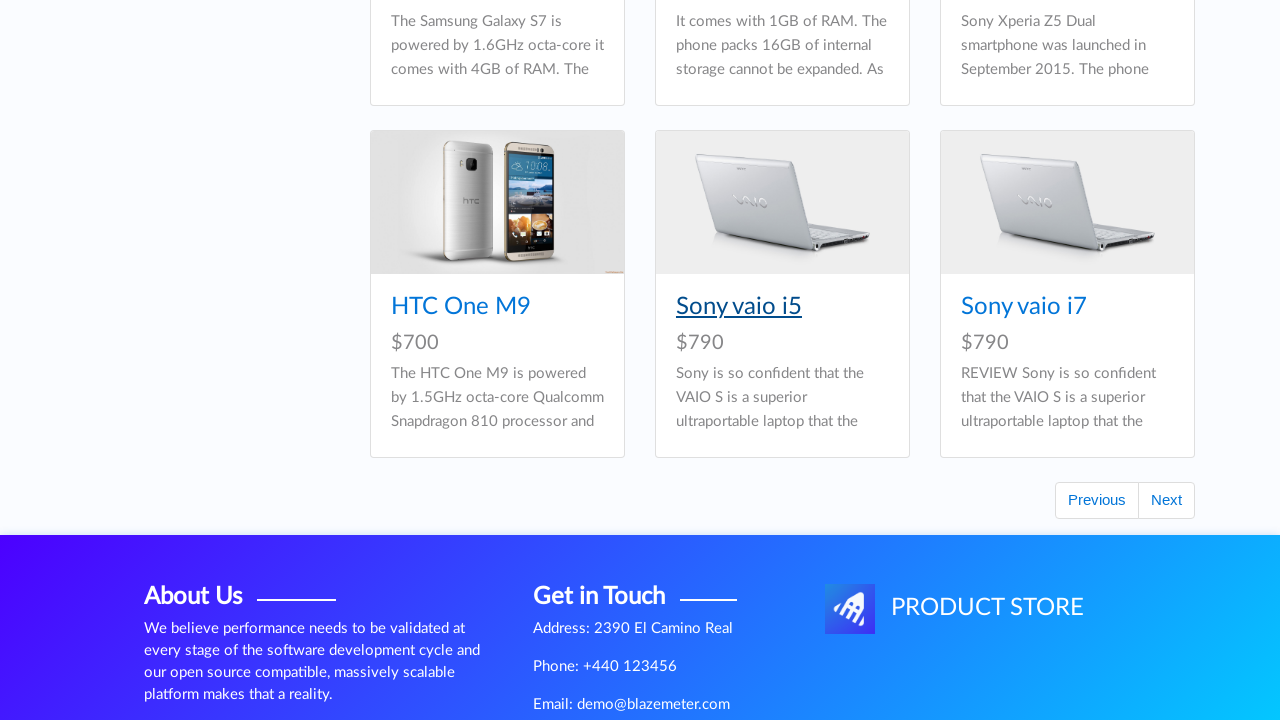

Clicked 'Add to Cart' button at (610, 440) on a[onclick="addToCart(8)"]
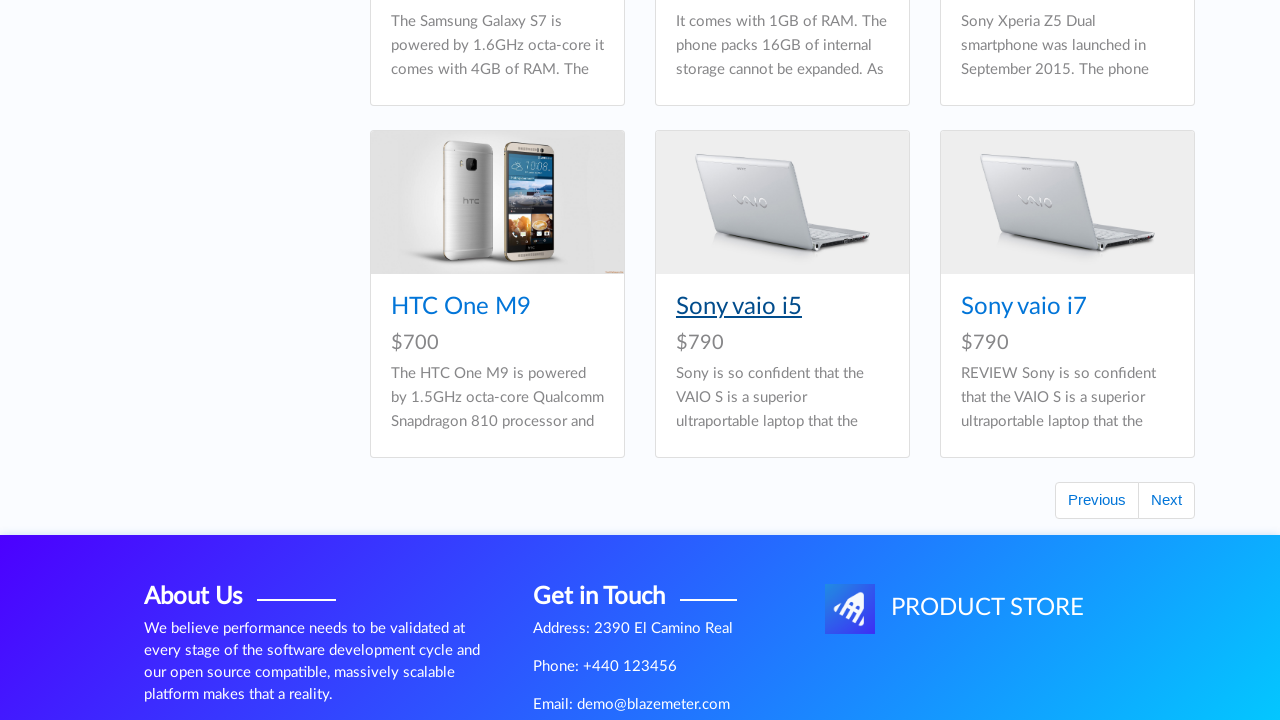

Accepted alert confirmation and waited for processing
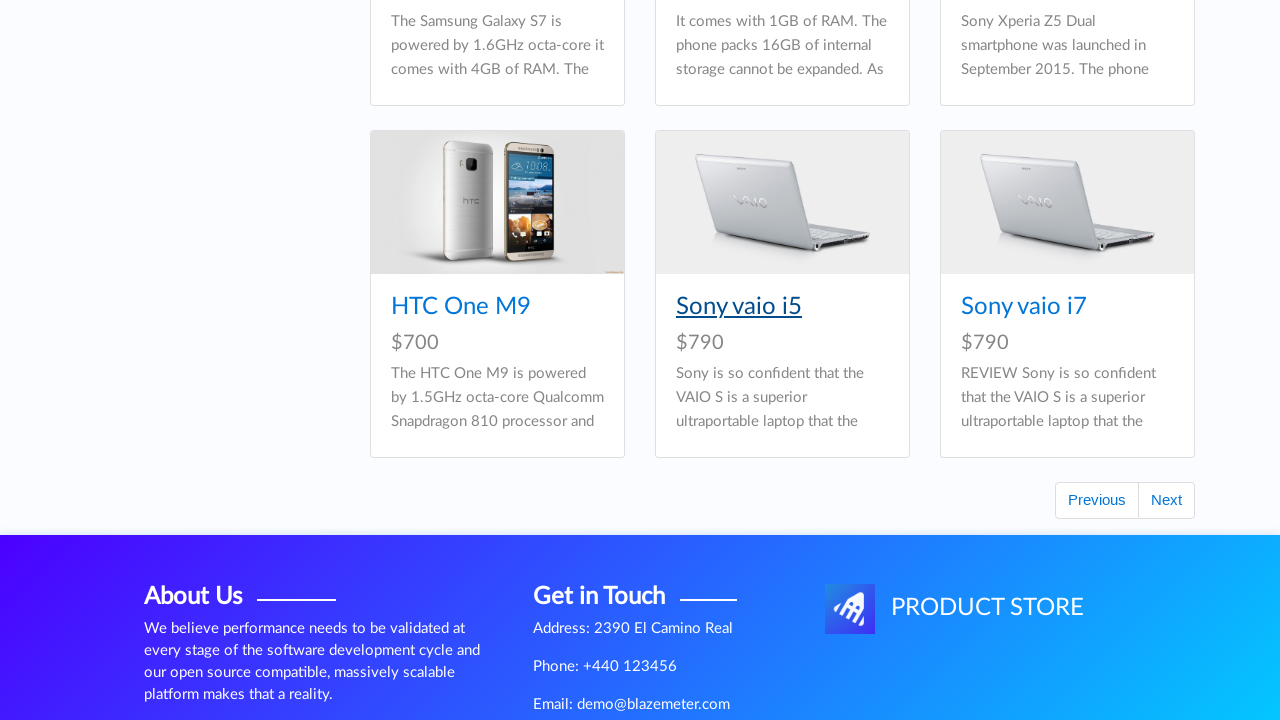

Closed the product tab
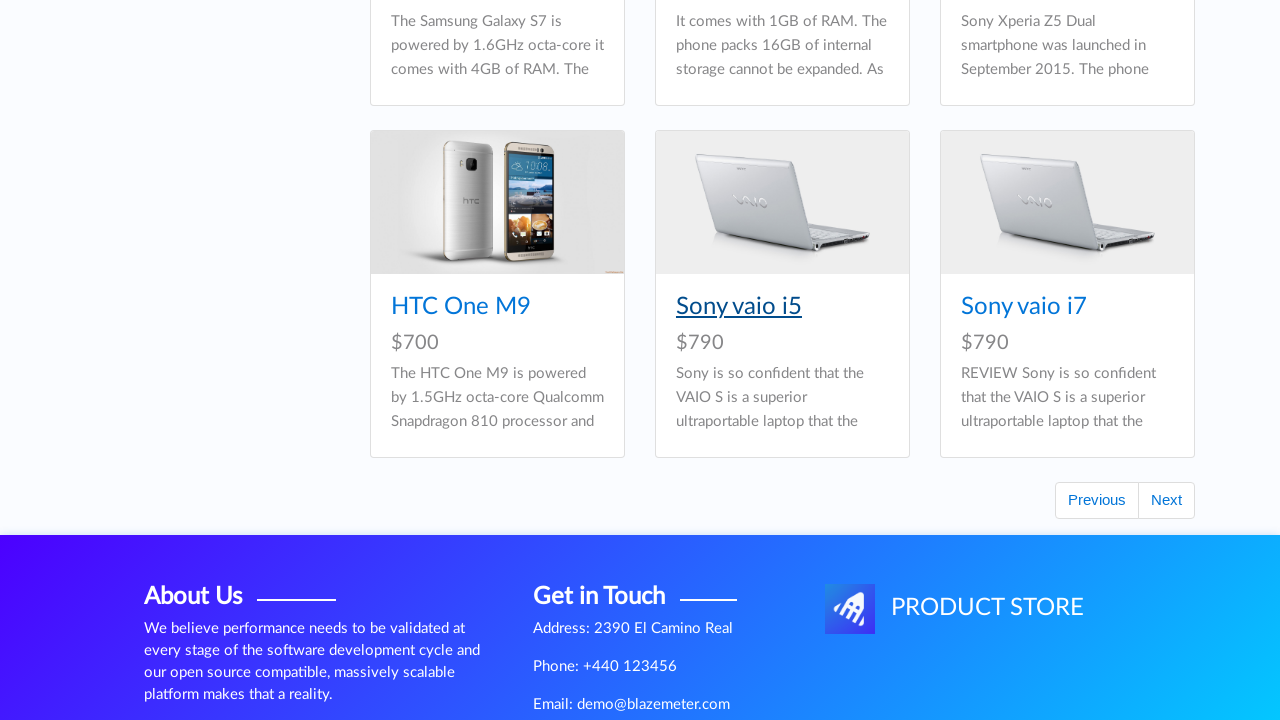

Scrolled back up on original page
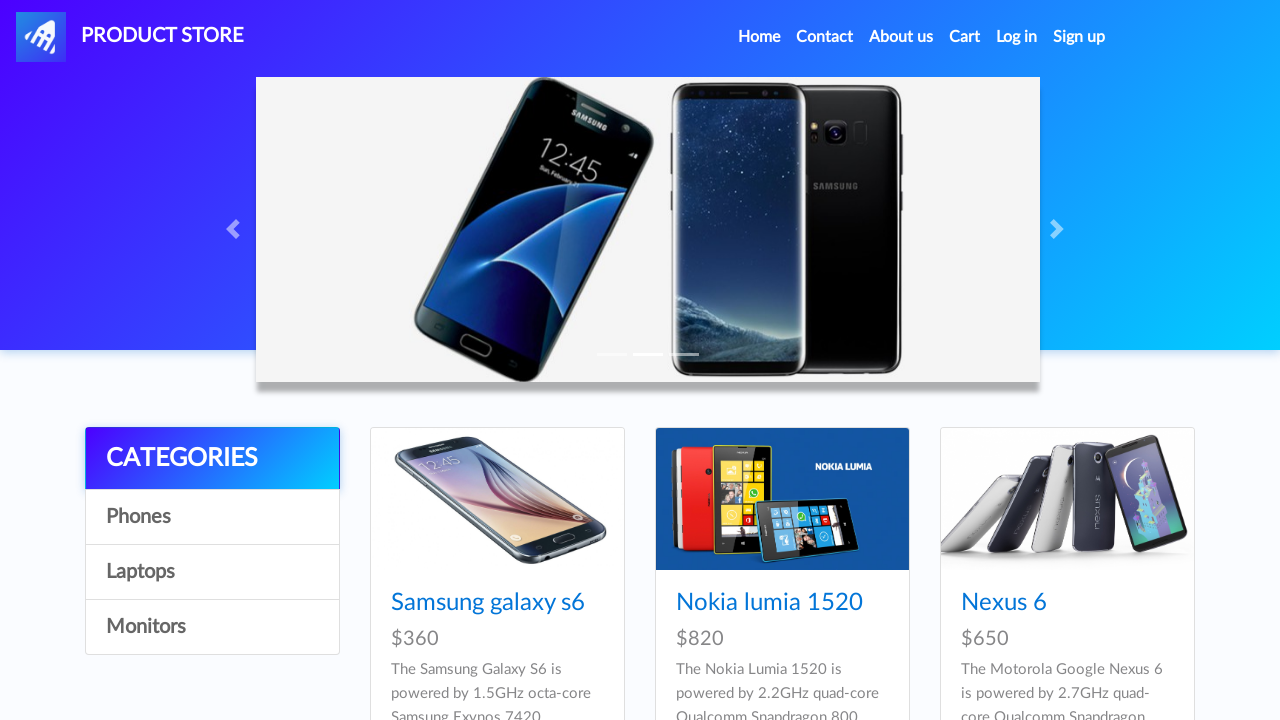

Double-clicked on cart link to open shopping cart at (965, 37) on #cartur
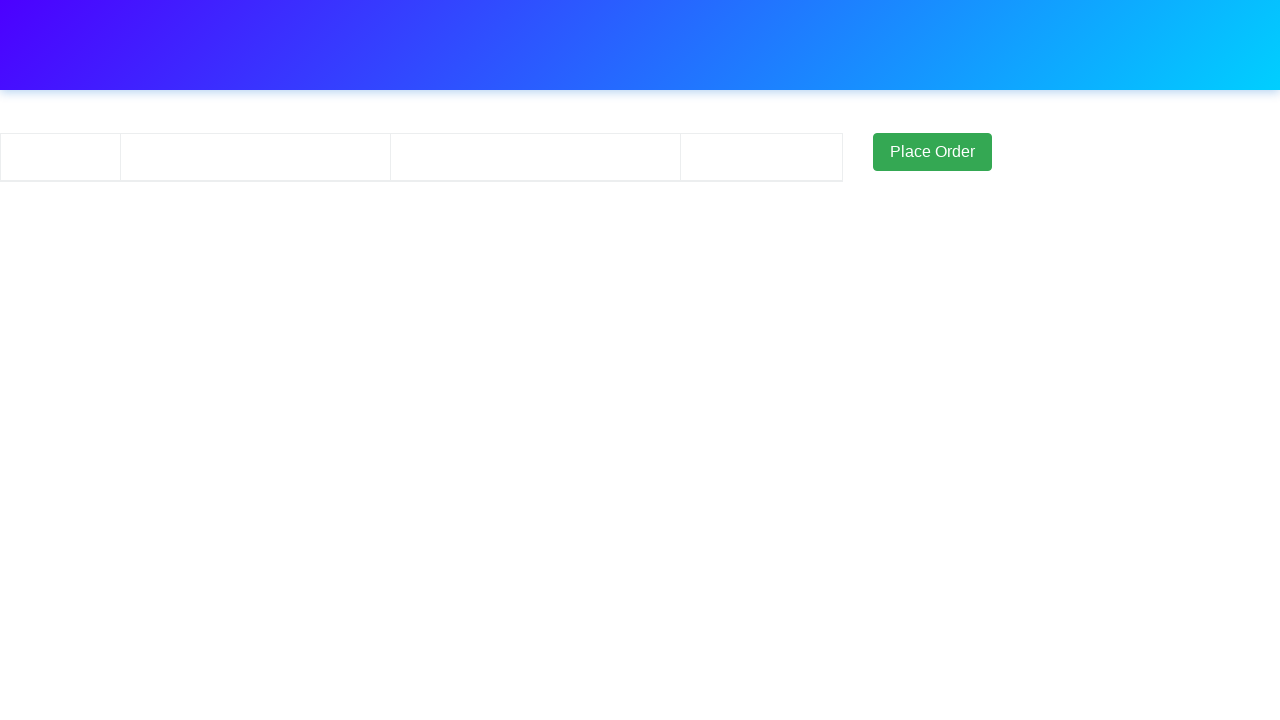

Cart loaded and product row appeared
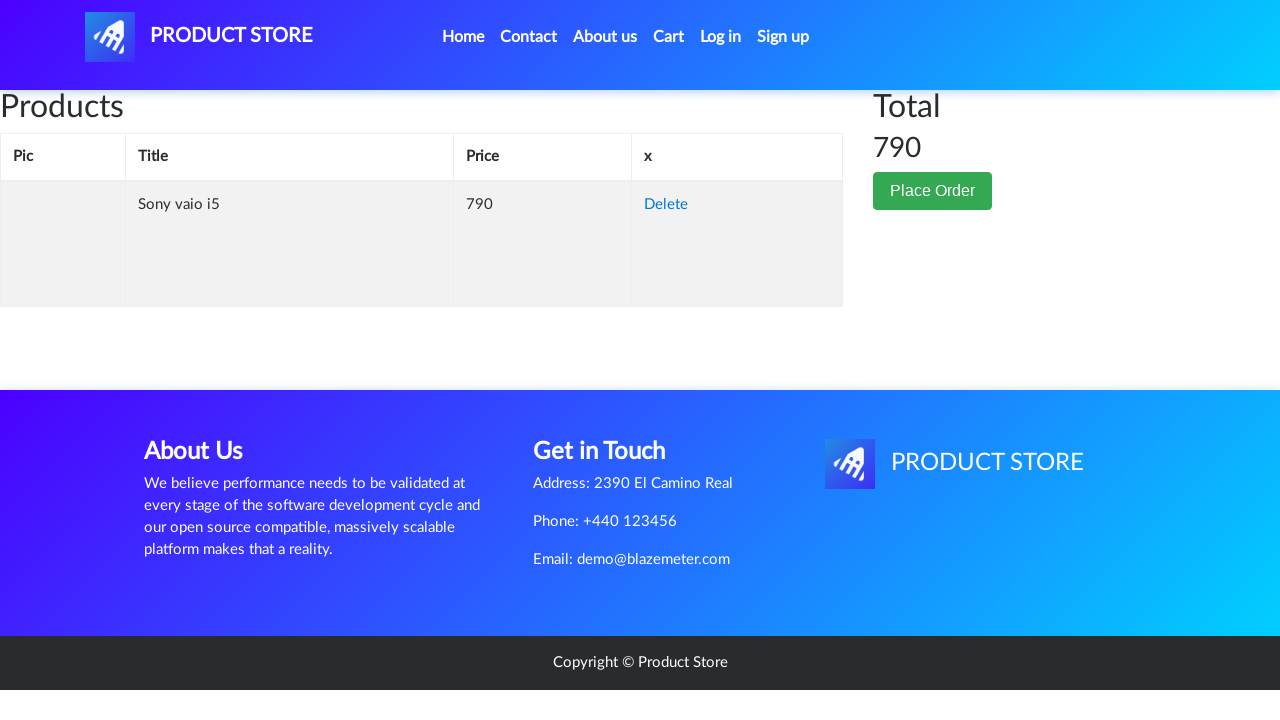

Verified Sony Vaio i5 product is in shopping cart
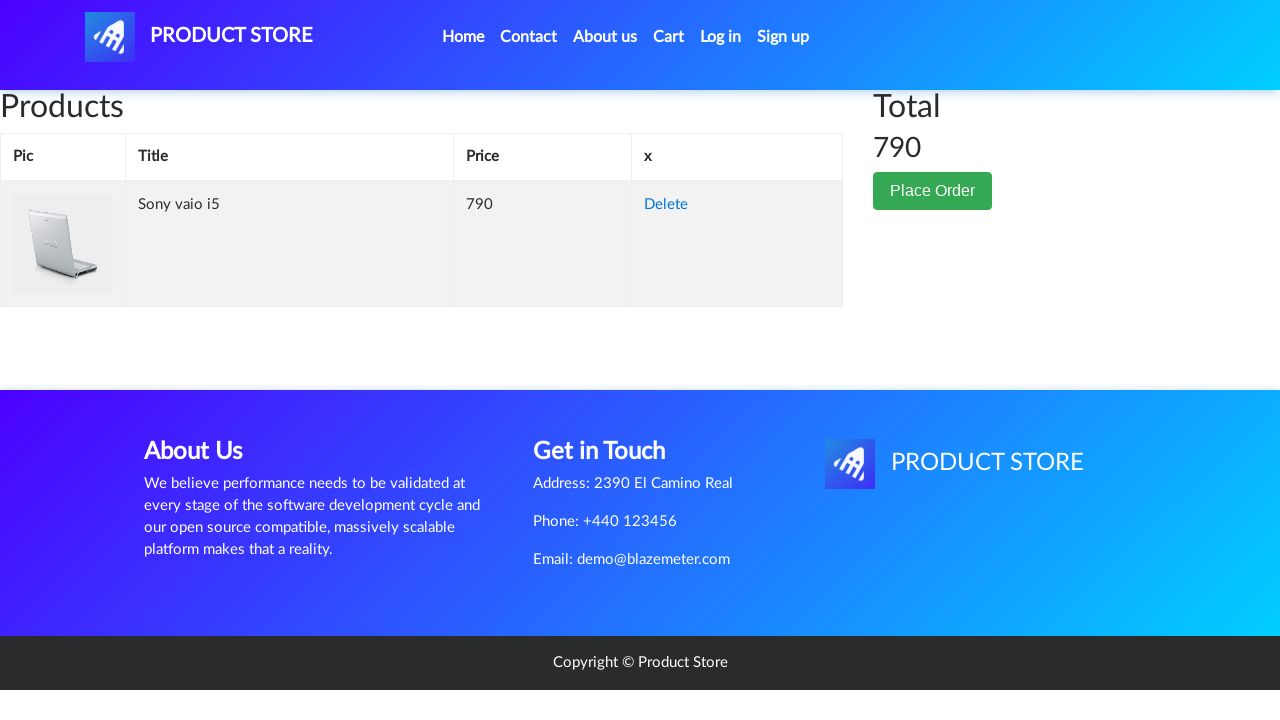

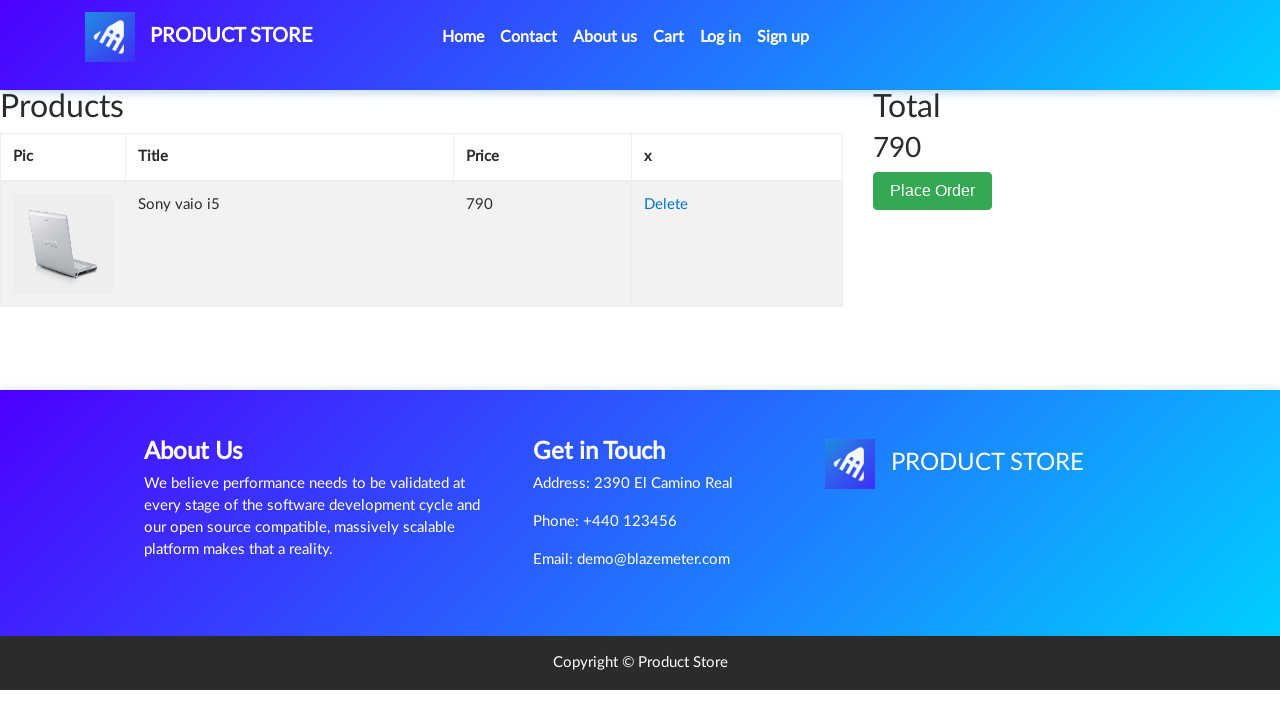